Tests an explicit wait scenario where the script waits for a price element to show "$100", then clicks a book button, calculates a mathematical value based on displayed input, fills an answer field, and submits the solution.

Starting URL: http://suninjuly.github.io/explicit_wait2.html

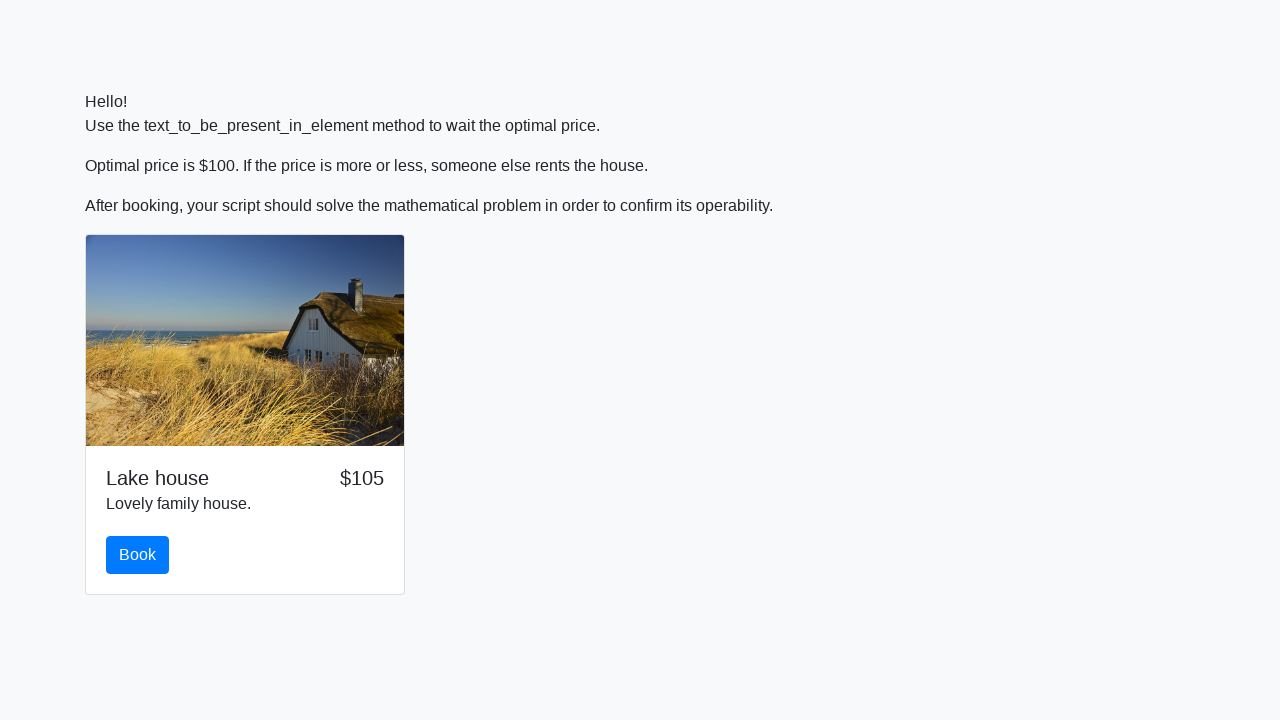

Waited for price element to display $100
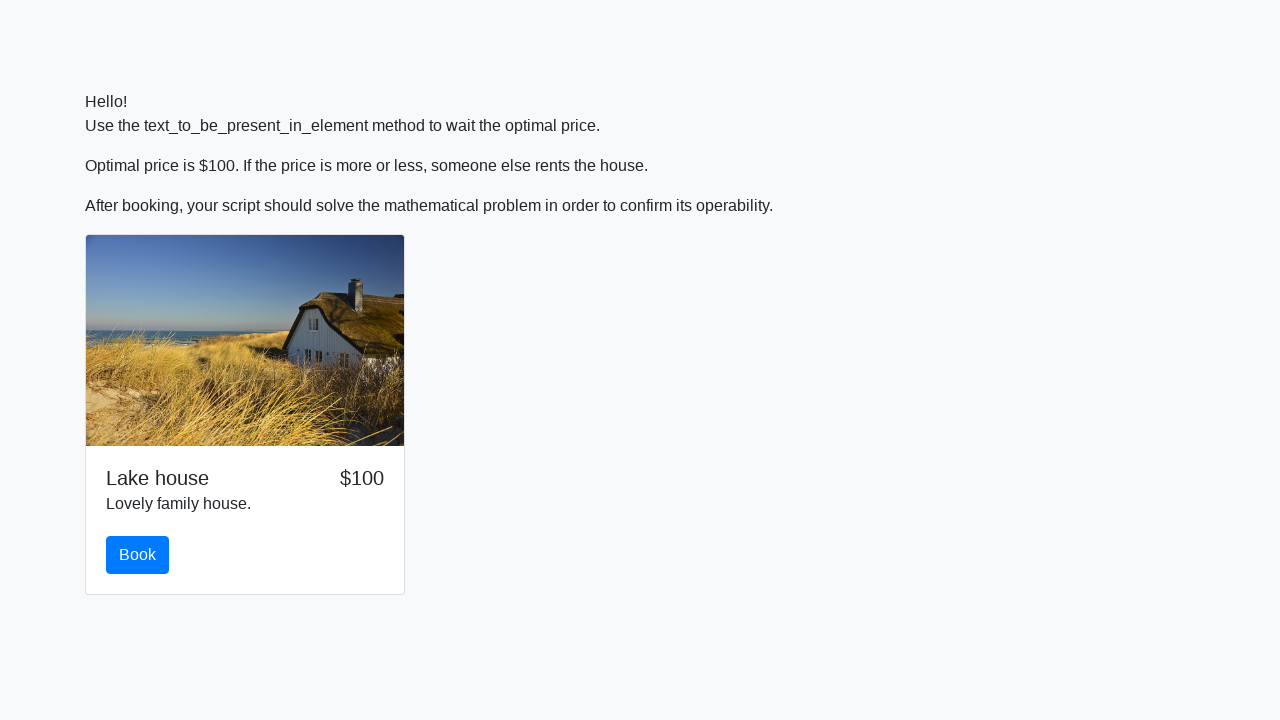

Clicked the book button at (138, 555) on #book
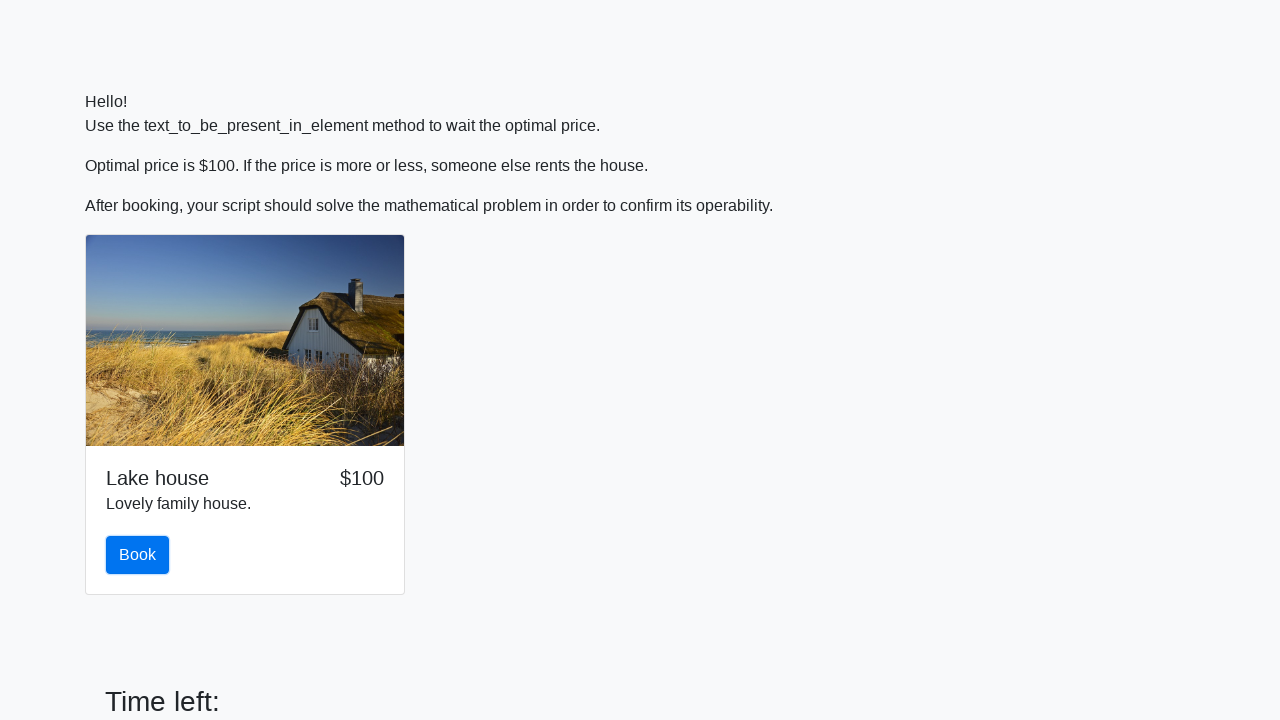

Retrieved input value: 595
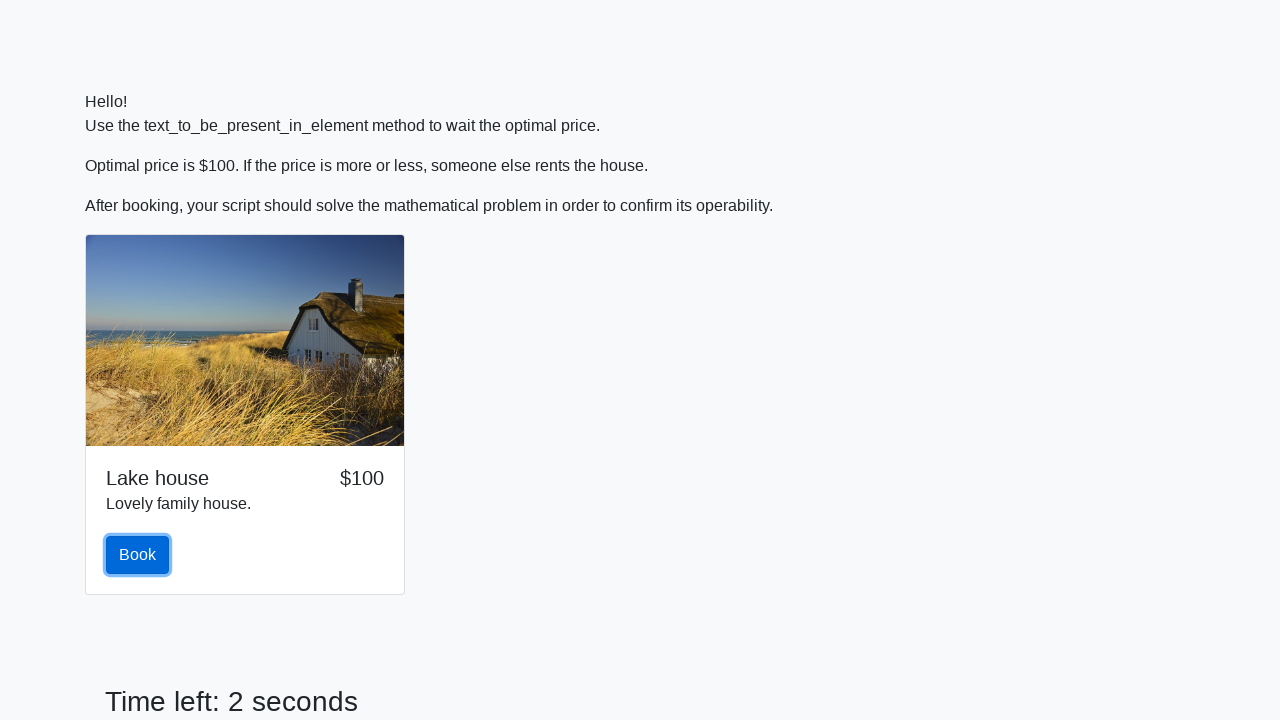

Calculated mathematical result: 2.428817637419728
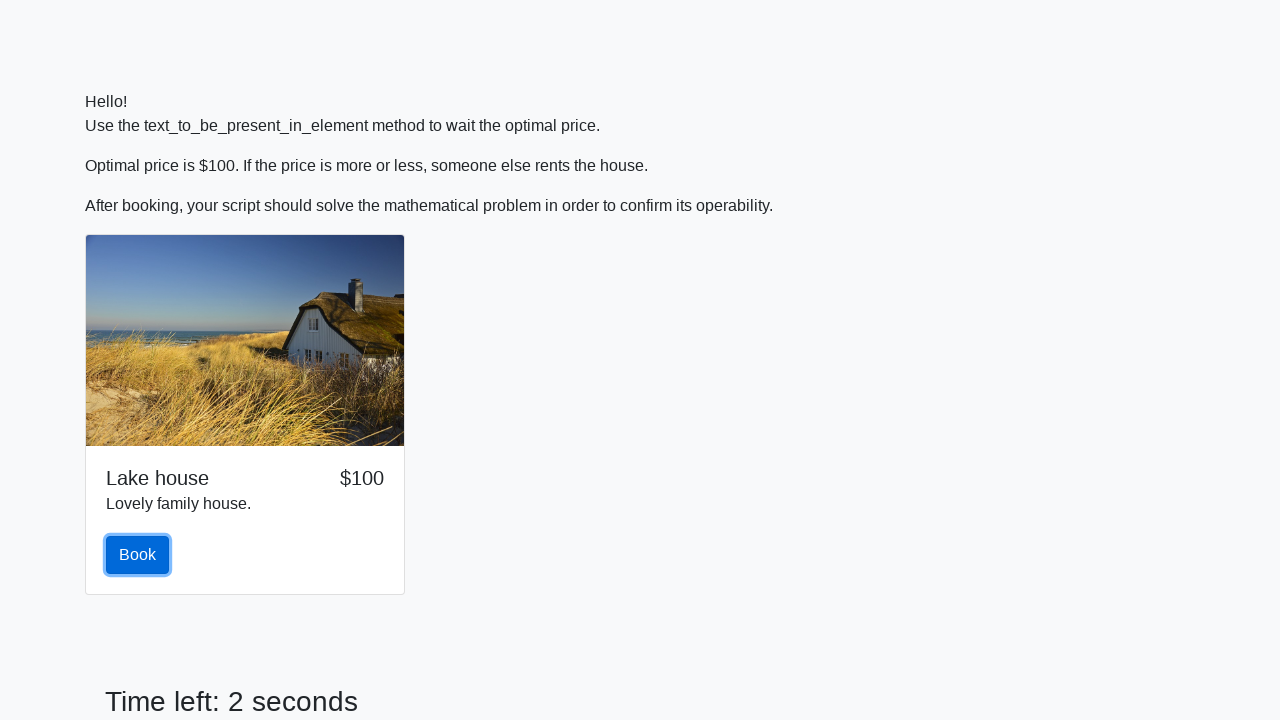

Filled answer field with calculated value: 2.428817637419728 on #answer
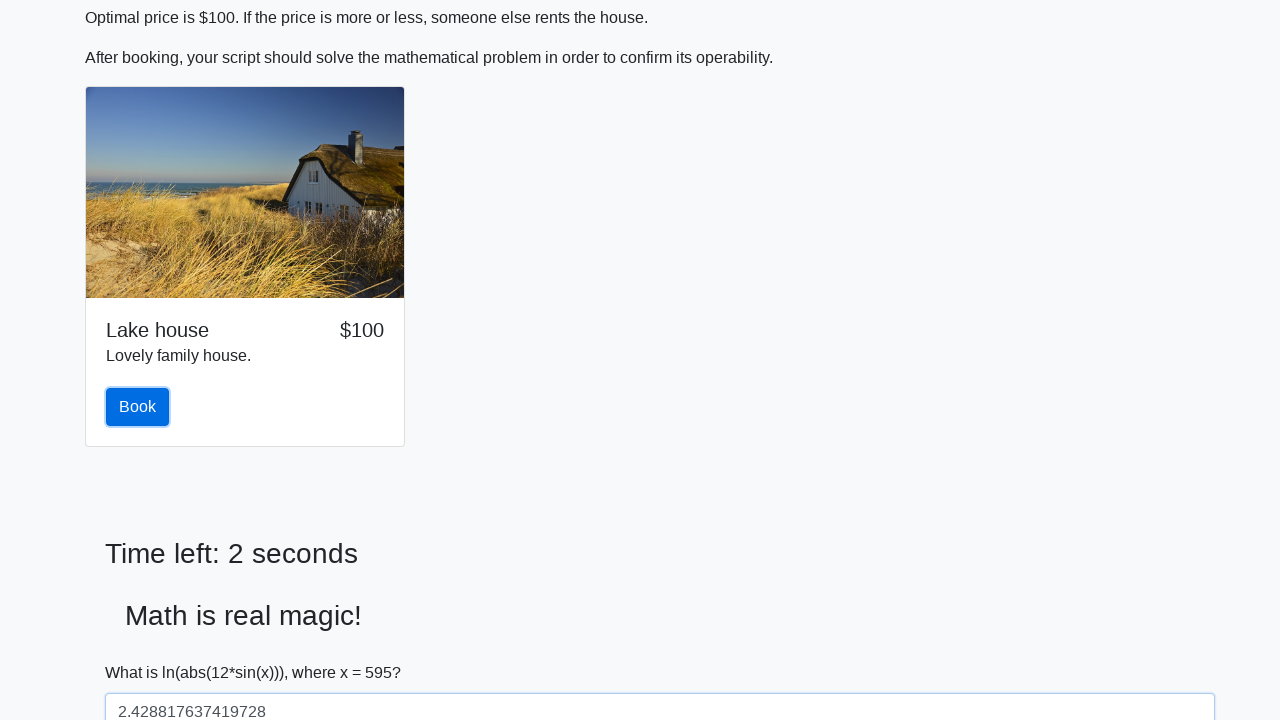

Clicked the solve button to submit solution at (143, 651) on #solve
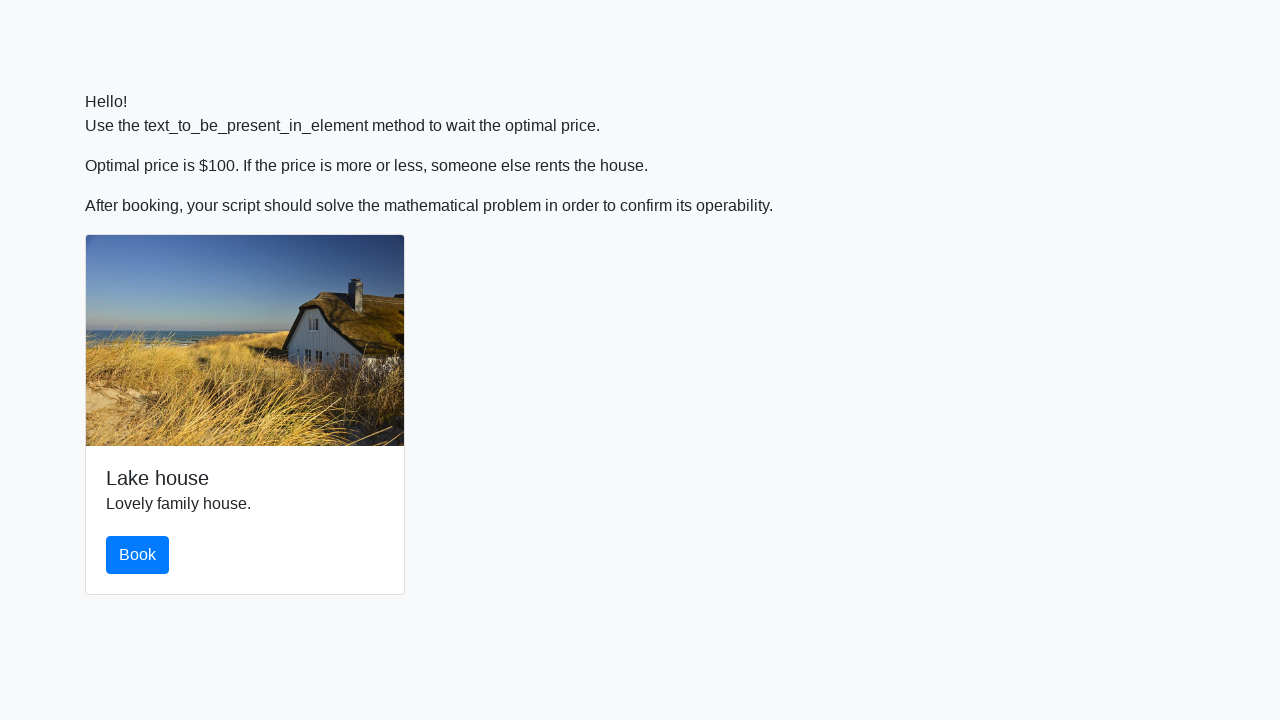

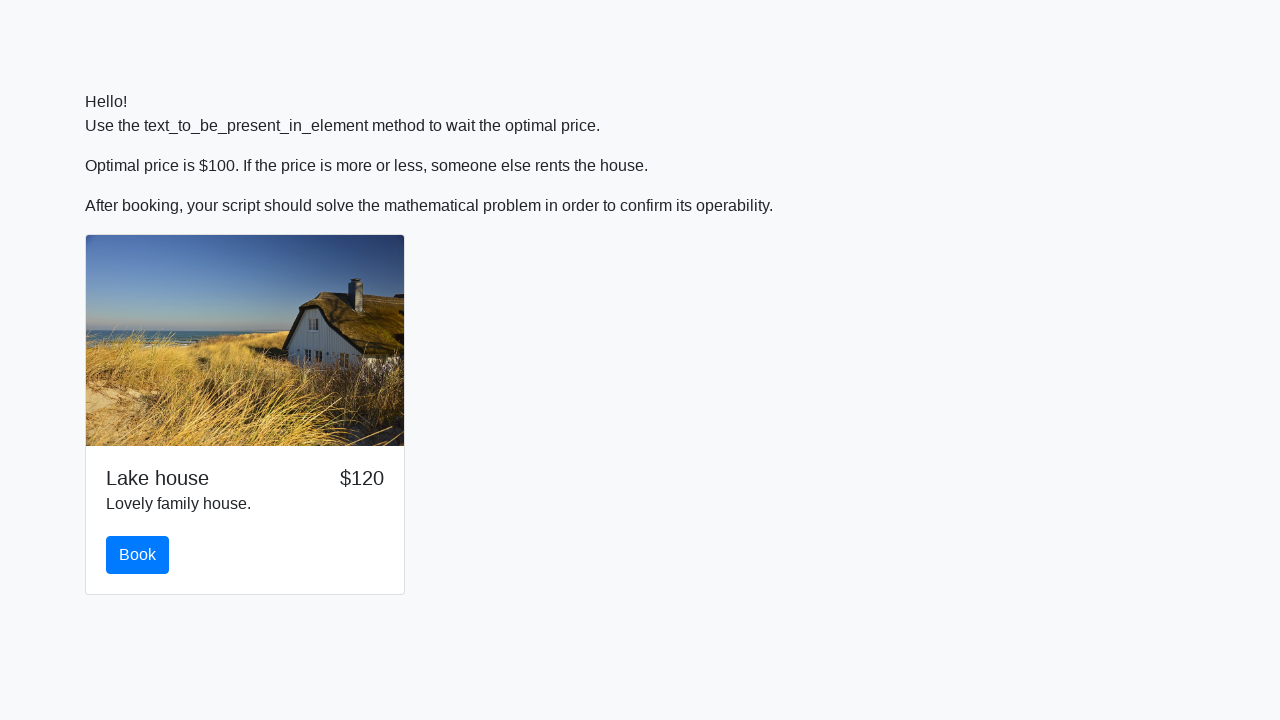